Navigates to an LMS site, clicks on a menu item, and locates the All Courses link

Starting URL: https://alchemy.hguy.co/lms

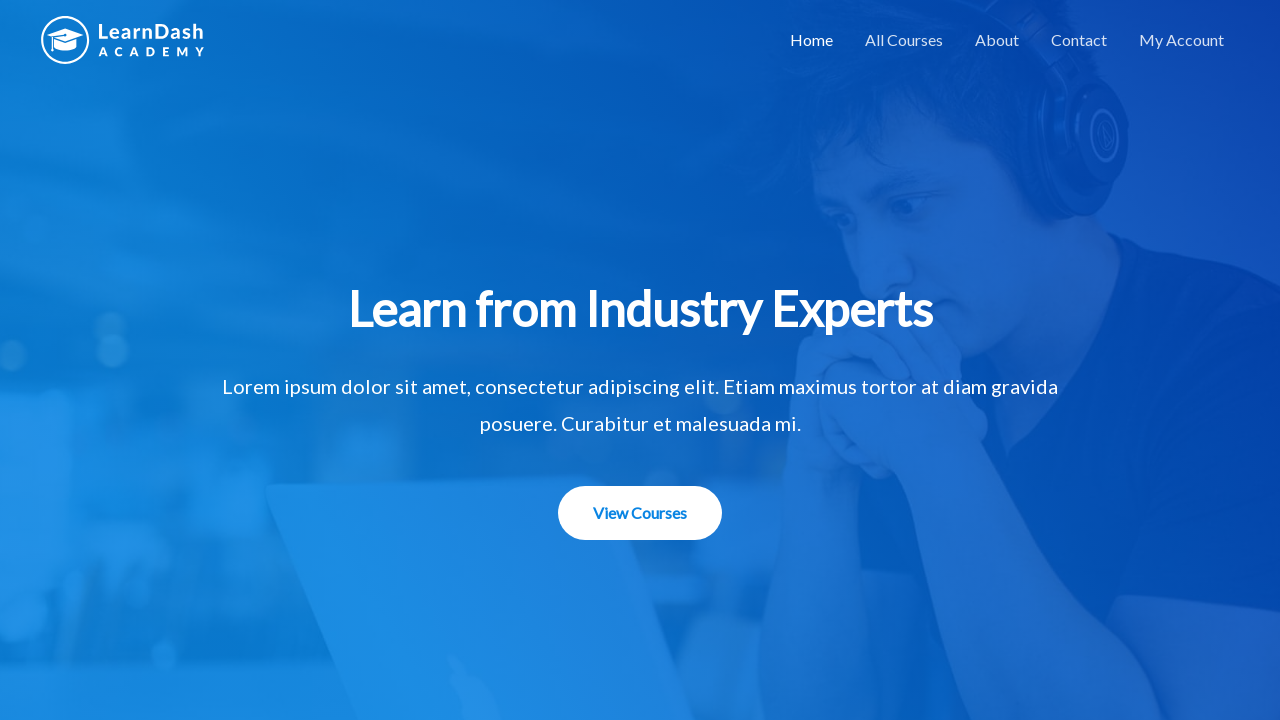

Navigated to LMS site at https://alchemy.hguy.co/lms
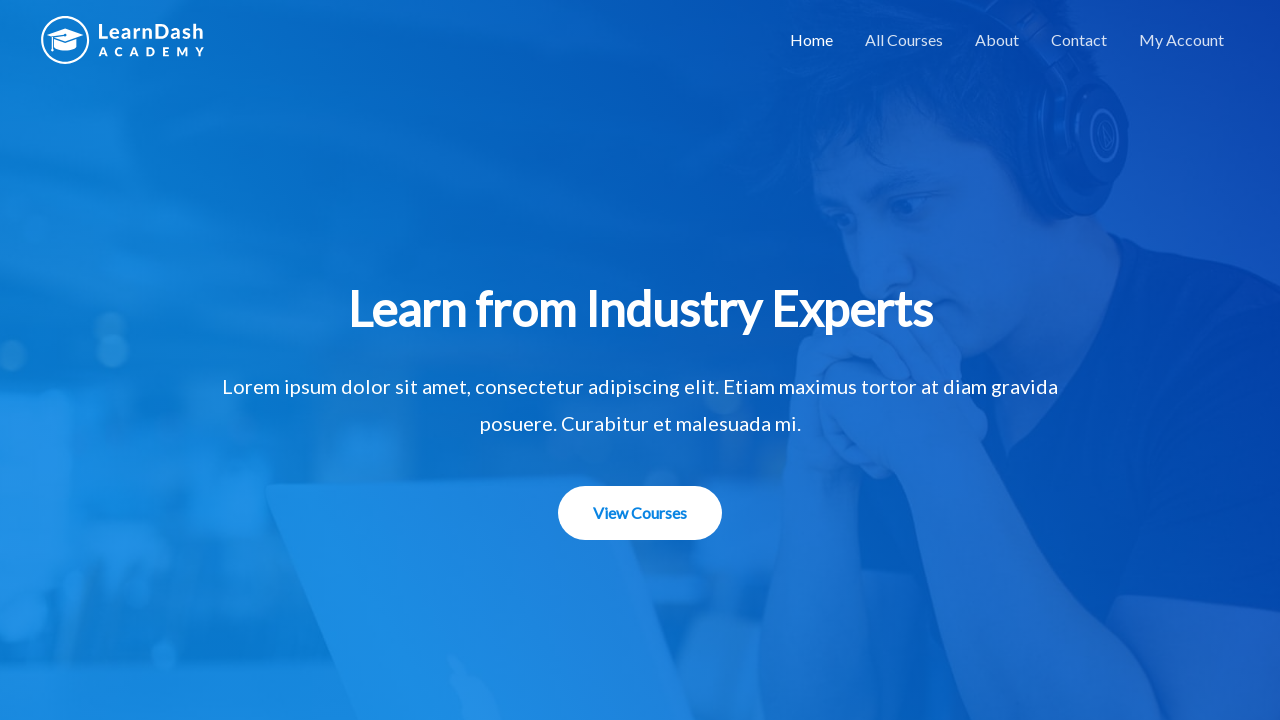

Clicked on menu item with id 'menu-item-1508' at (904, 40) on xpath=//li[@id='menu-item-1508']
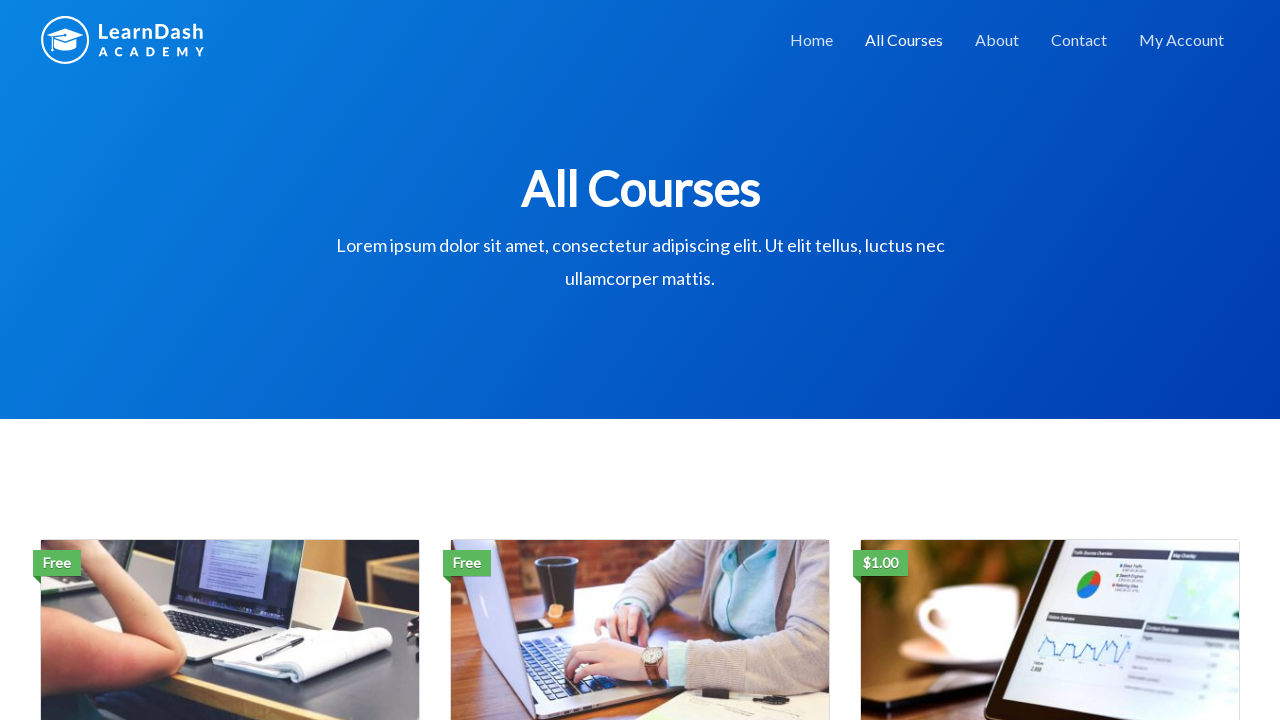

Clicked on 'All Courses' link at (904, 40) on text=All Courses
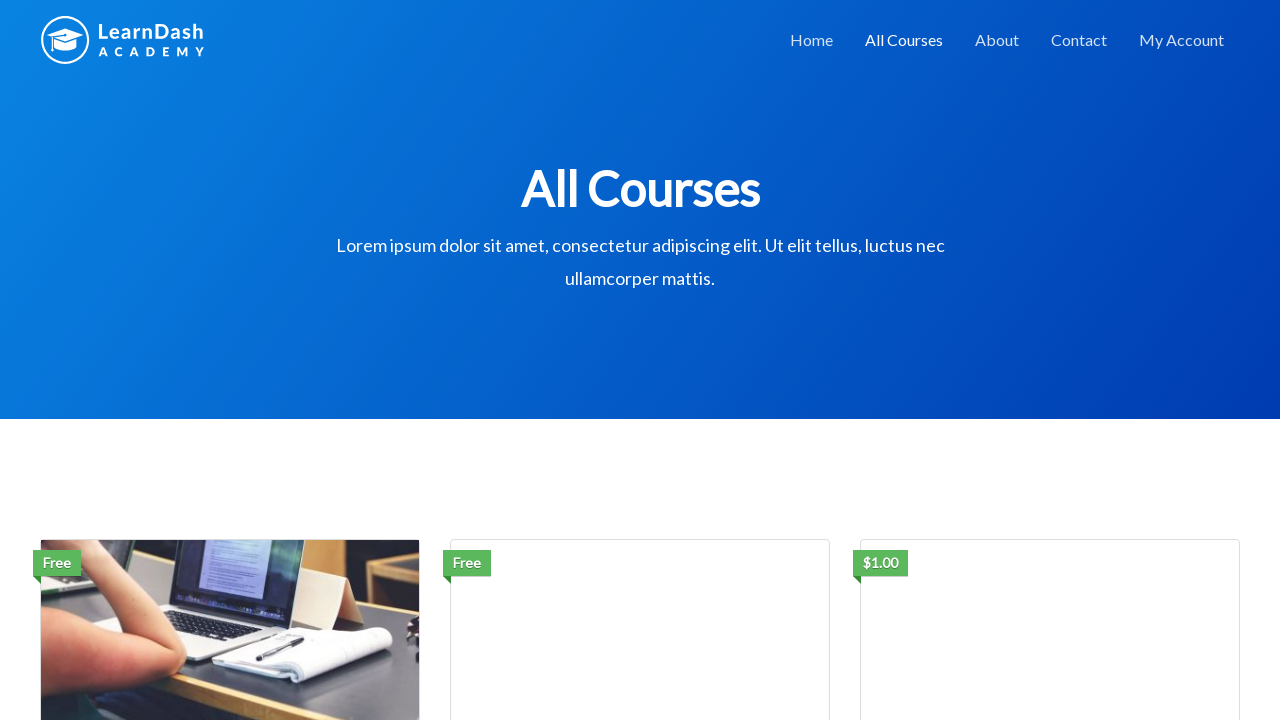

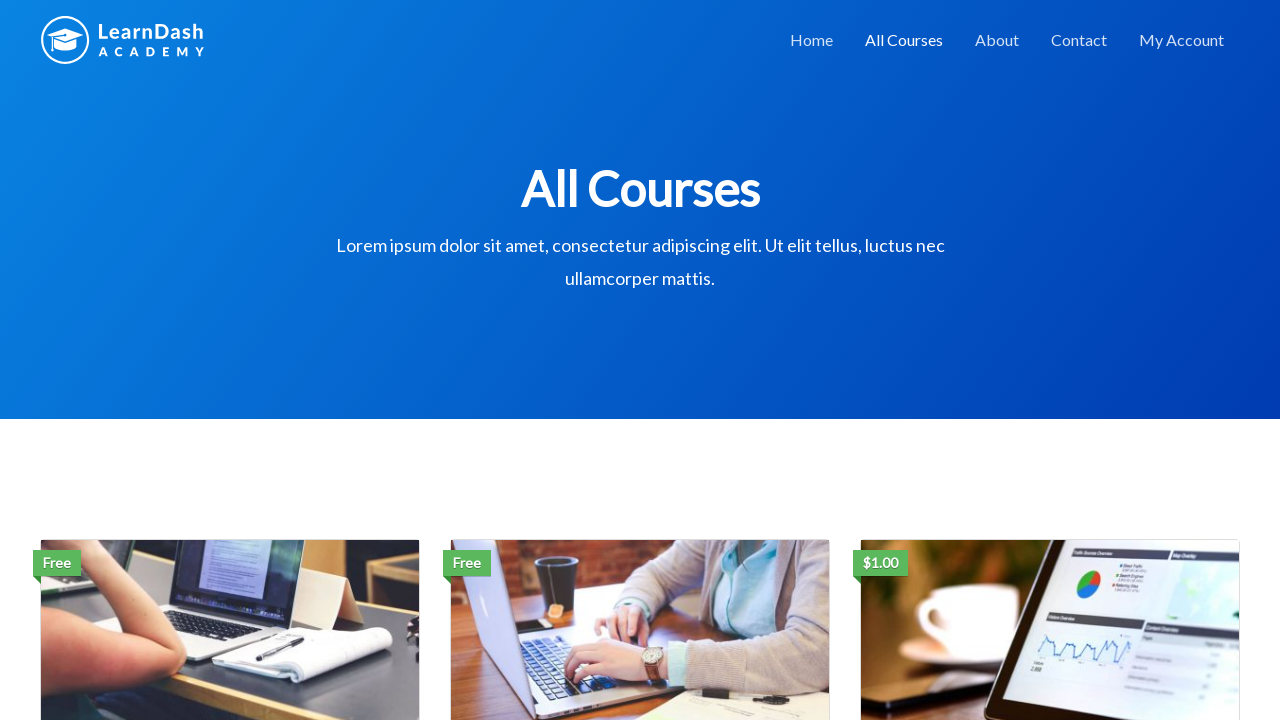